Tests the Historic Info link by clicking it and verifying navigation to the info page.

Starting URL: https://www.99-bottles-of-beer.net/

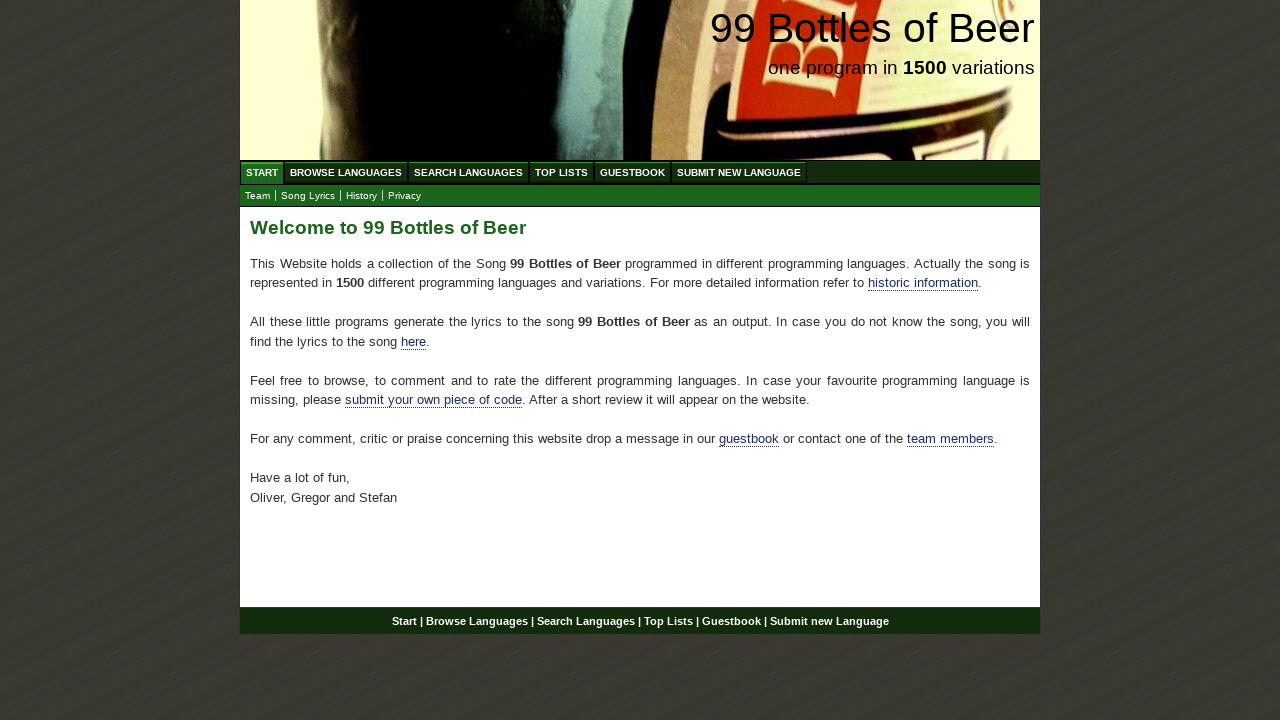

Clicked on Historic Info link at (923, 283) on xpath=//div[@id='main']/p/a[@href='./info.html']
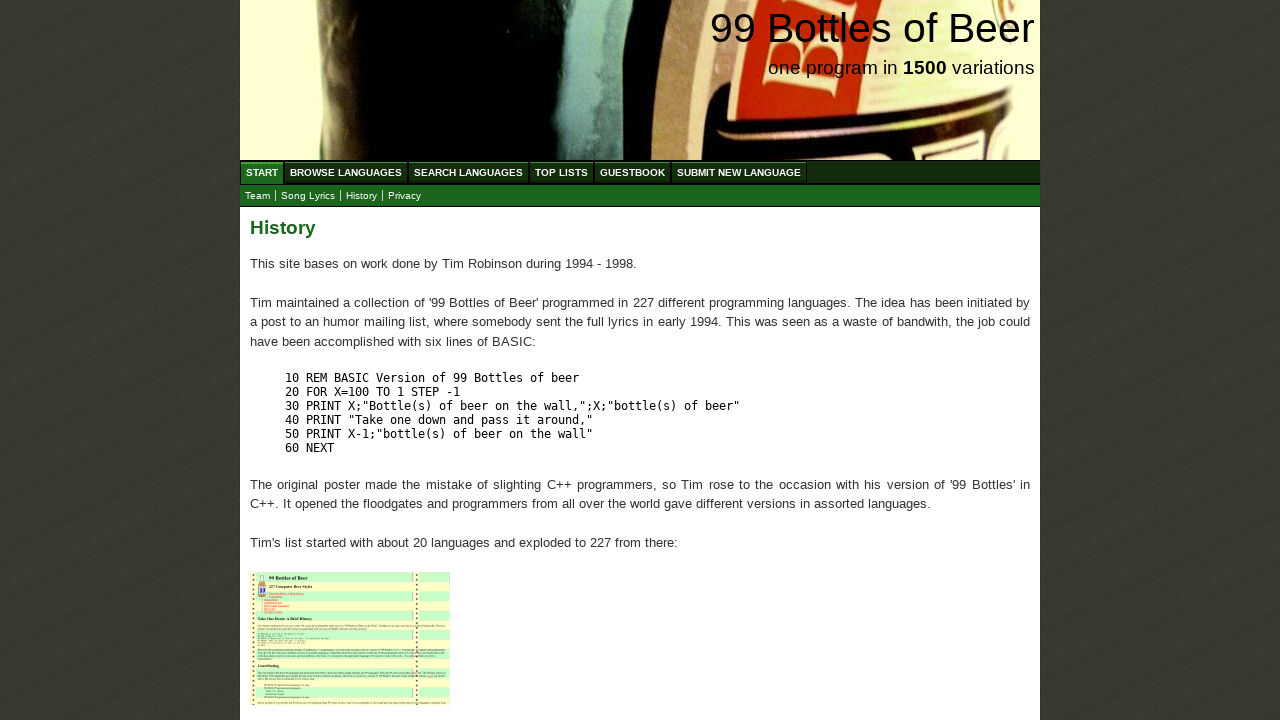

Navigation to Historic Info page completed successfully
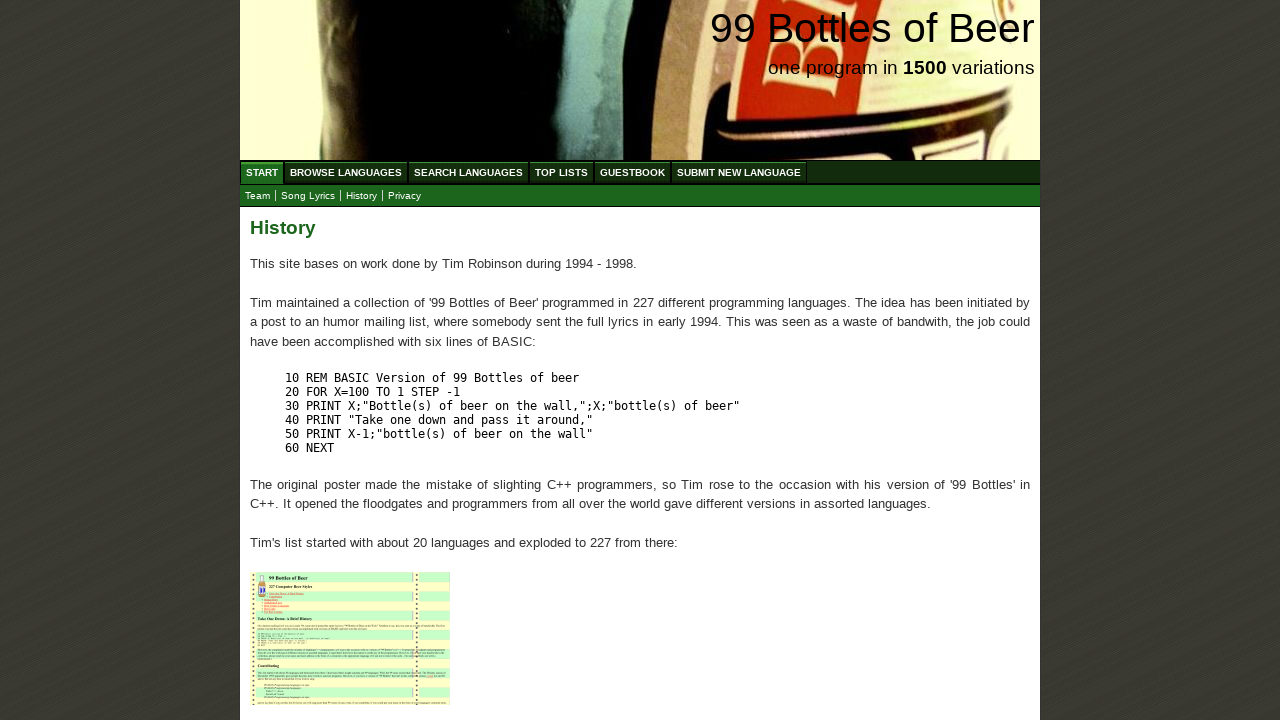

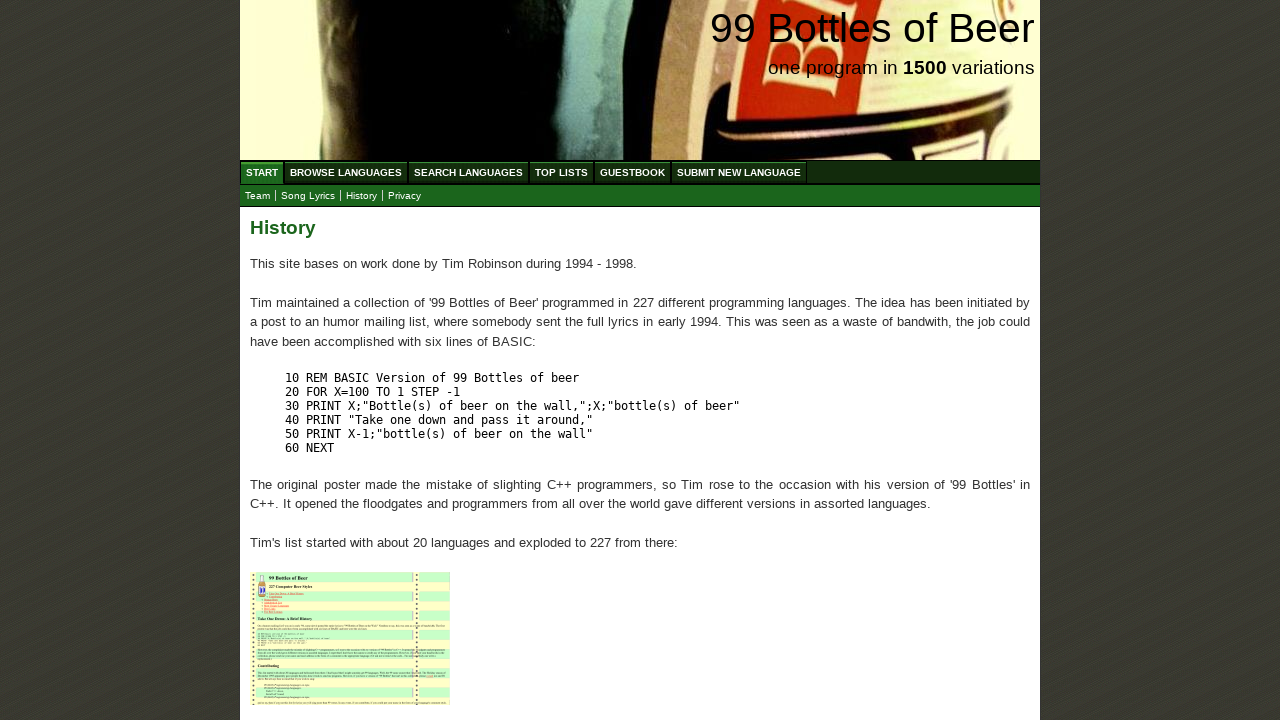